Tests JavaScript prompt alert functionality by clicking a button to trigger a prompt, entering text into it, and accepting the alert.

Starting URL: https://the-internet.herokuapp.com/javascript_alerts

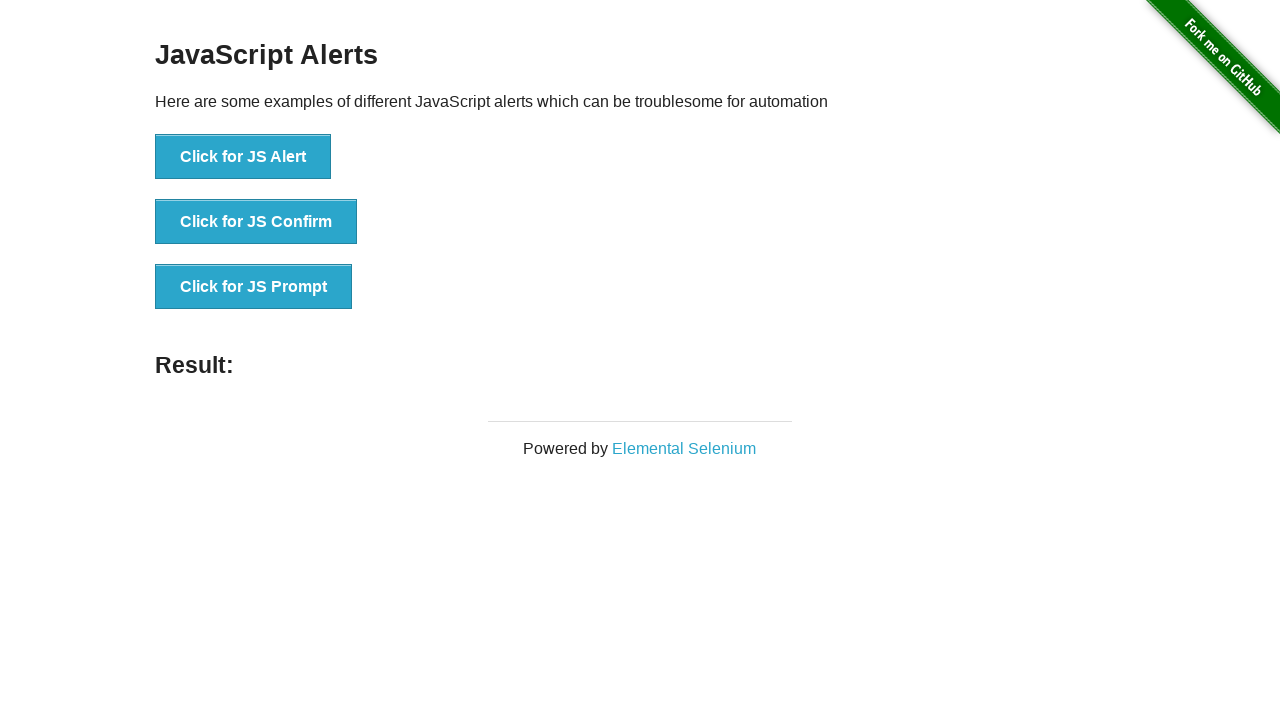

Set up dialog handler to accept prompt with text 'testing_prompt_value'
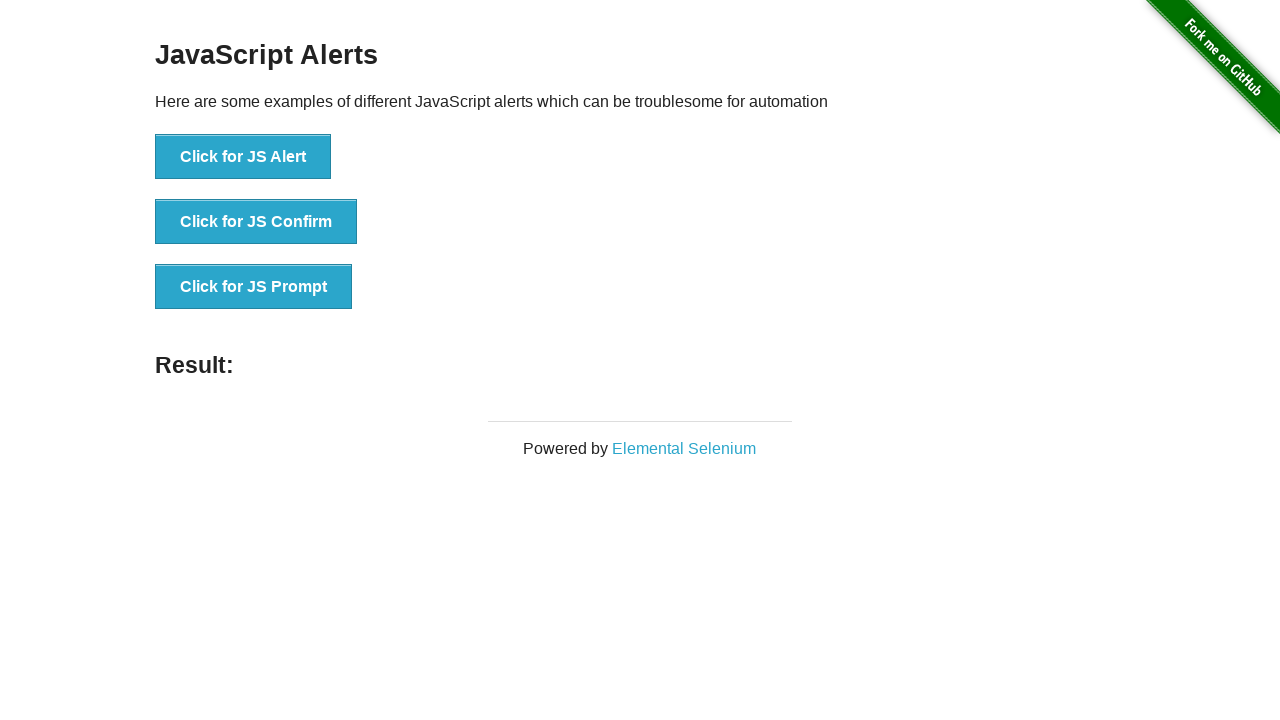

Clicked 'Click for JS Prompt' button to trigger JavaScript prompt alert at (254, 287) on xpath=//button[contains(text(),'Click for JS Prompt')]
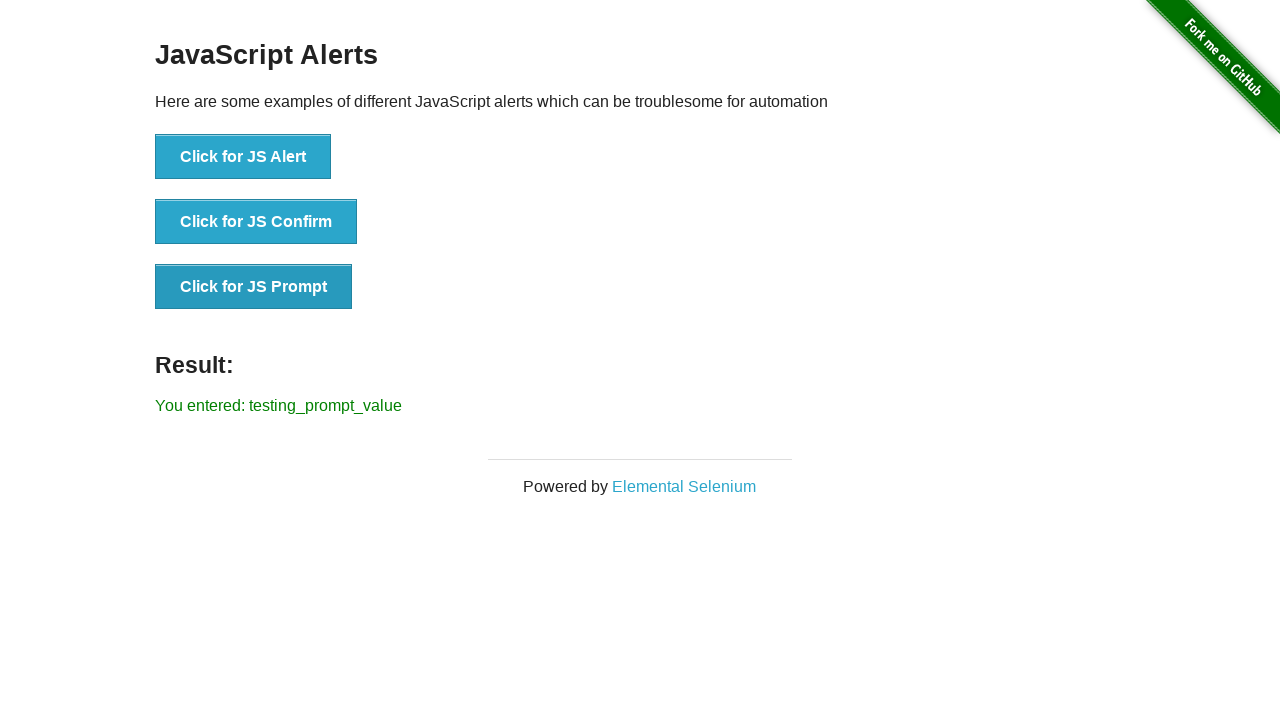

Result element loaded, confirming prompt was accepted with entered text
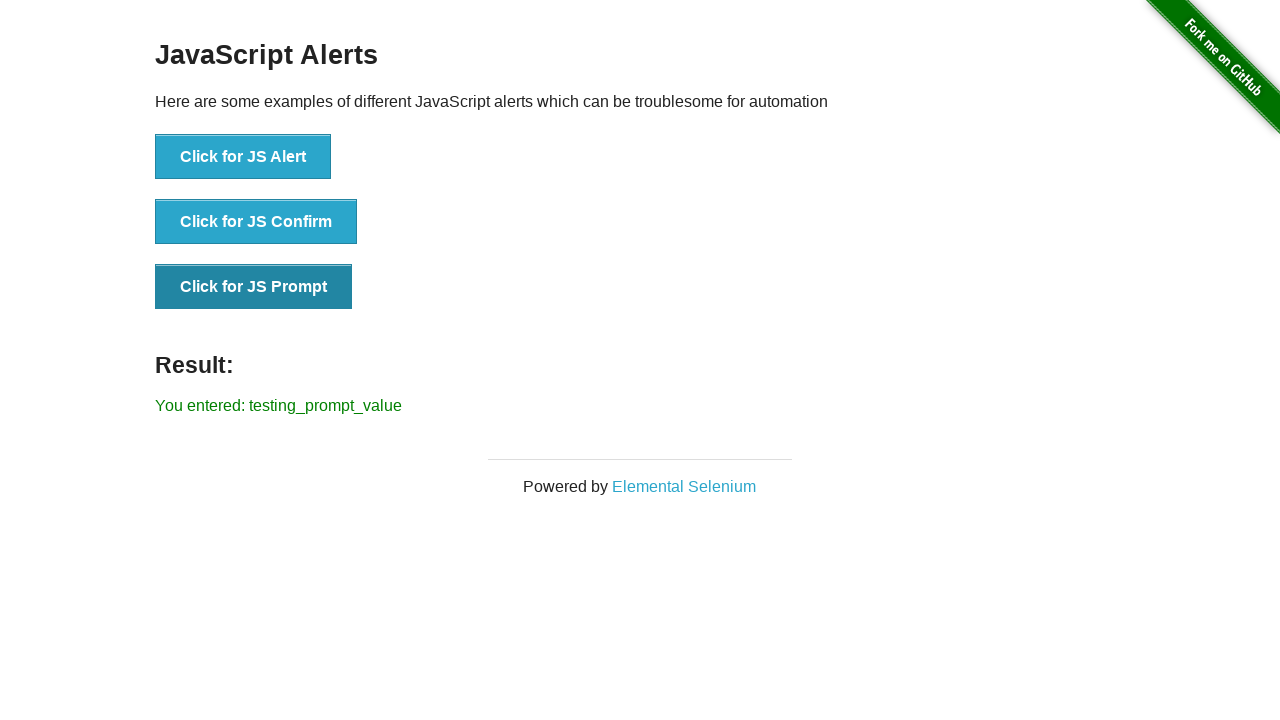

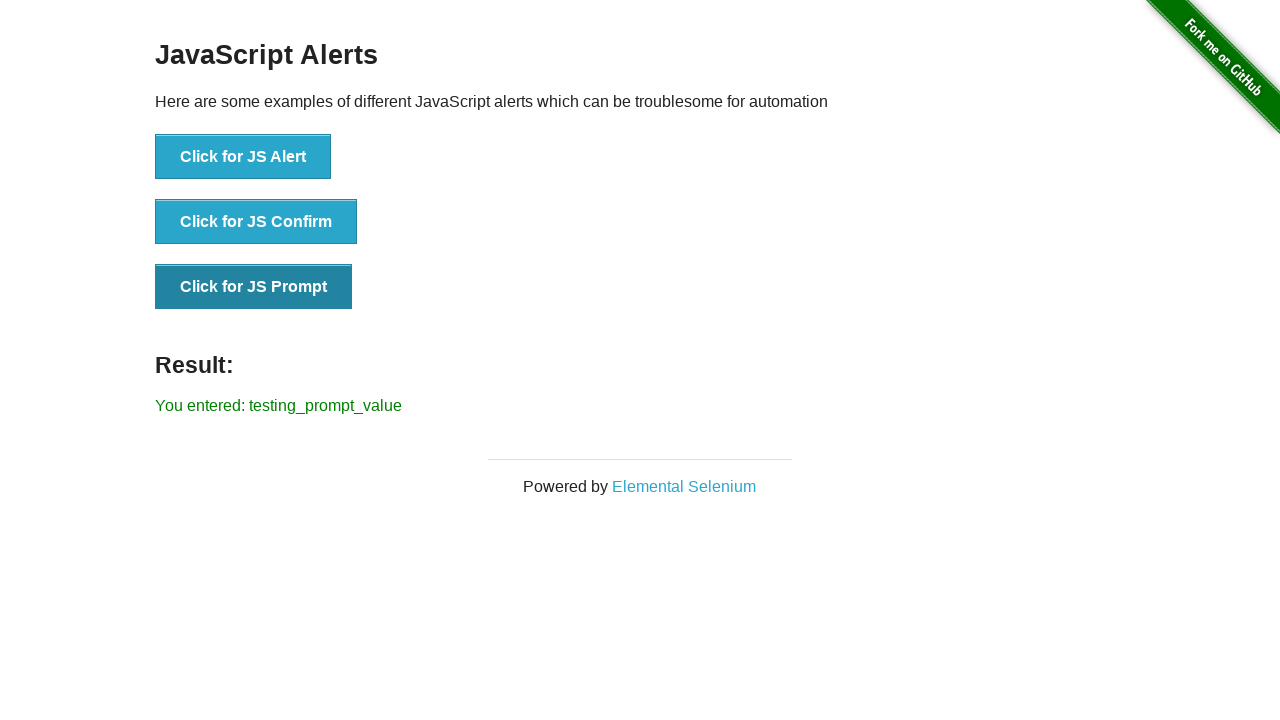